Tests the complete checkout flow on an e-commerce website by adding an item to cart, filling out shipping information, and confirming the order.

Starting URL: https://danube-web.shop/

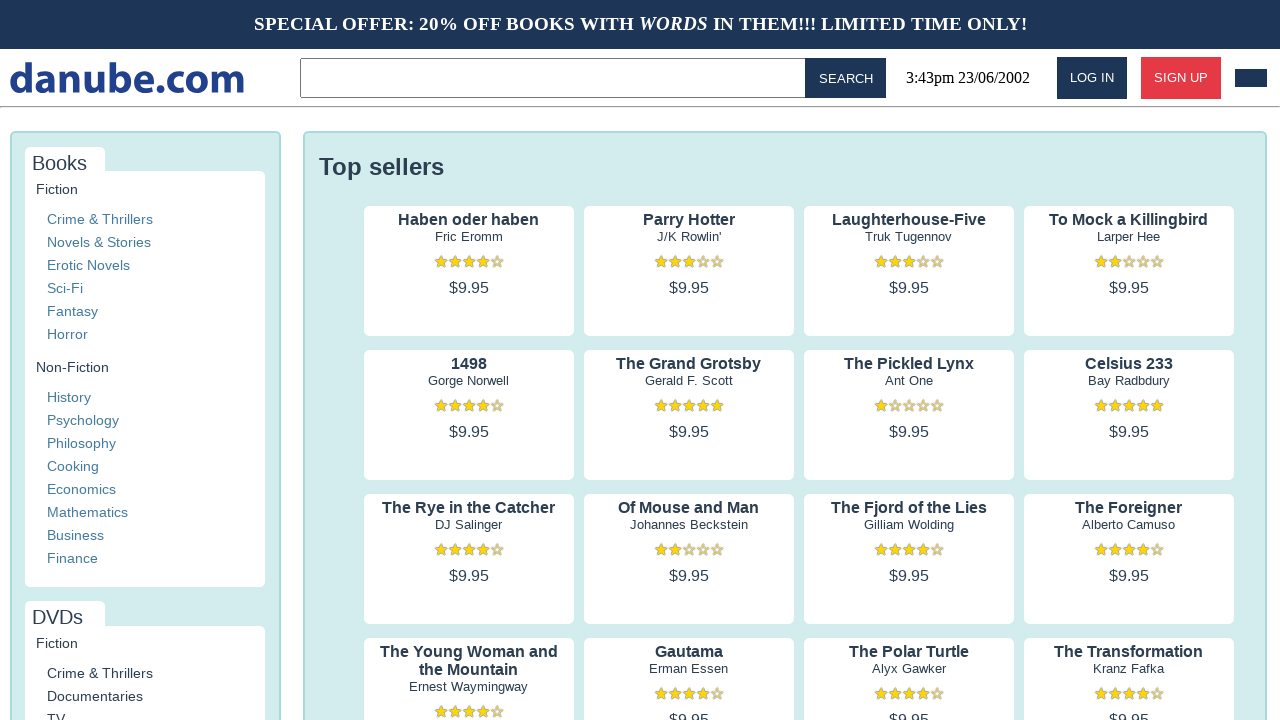

Clicked on first product's author to view details at (469, 237) on .preview:nth-child(1) > .preview-author
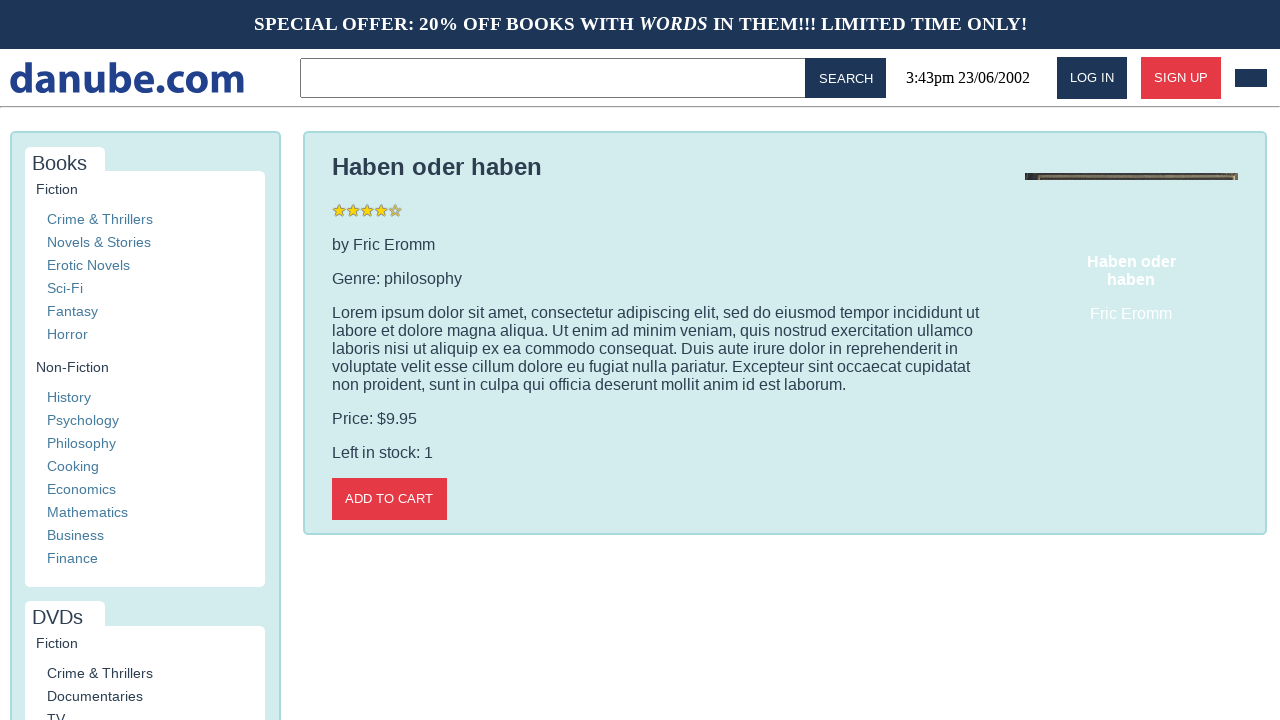

Added item to cart at (389, 499) on .detail-wrapper > .call-to-action
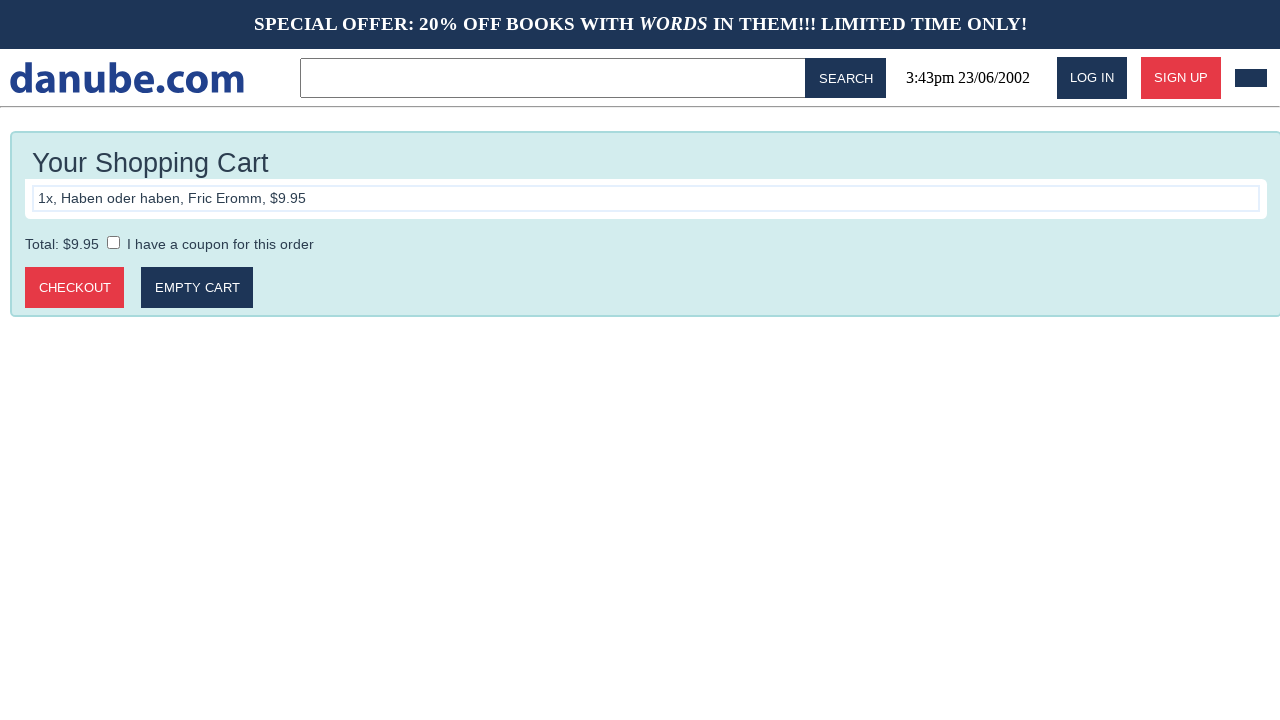

Clicked logo to return to home page at (127, 78) on #logo
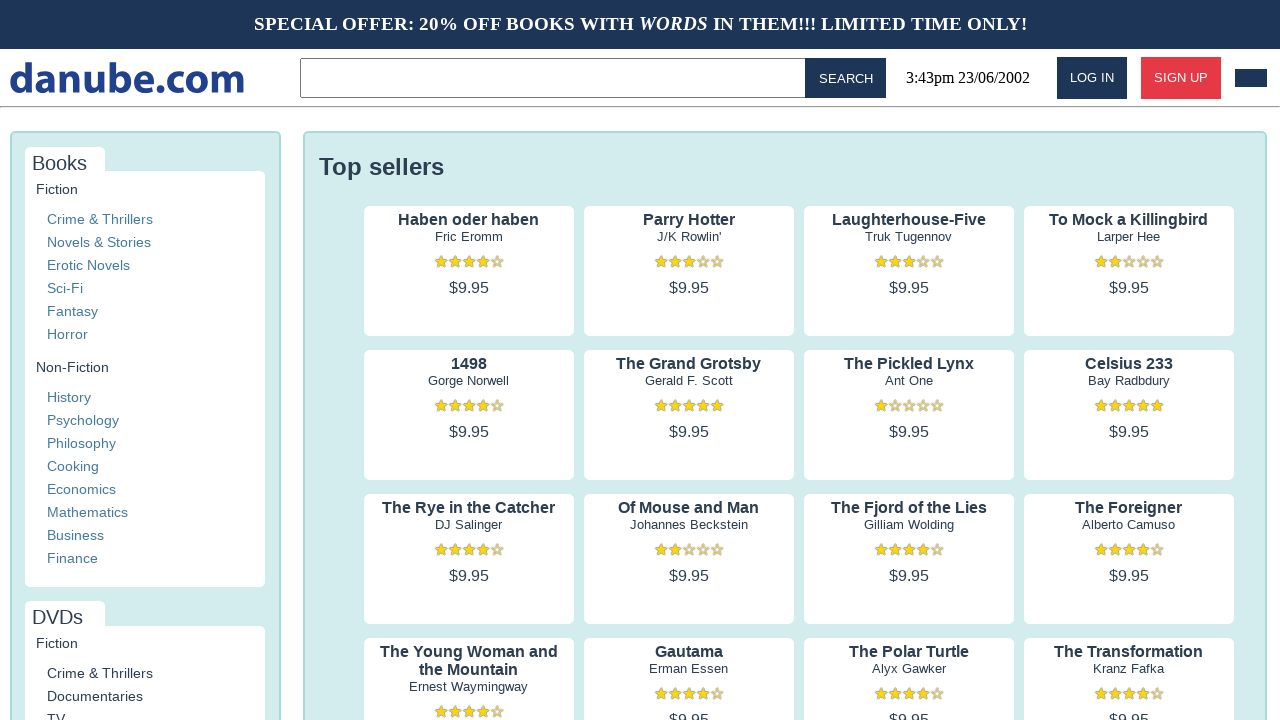

Waited for page to load (networkidle)
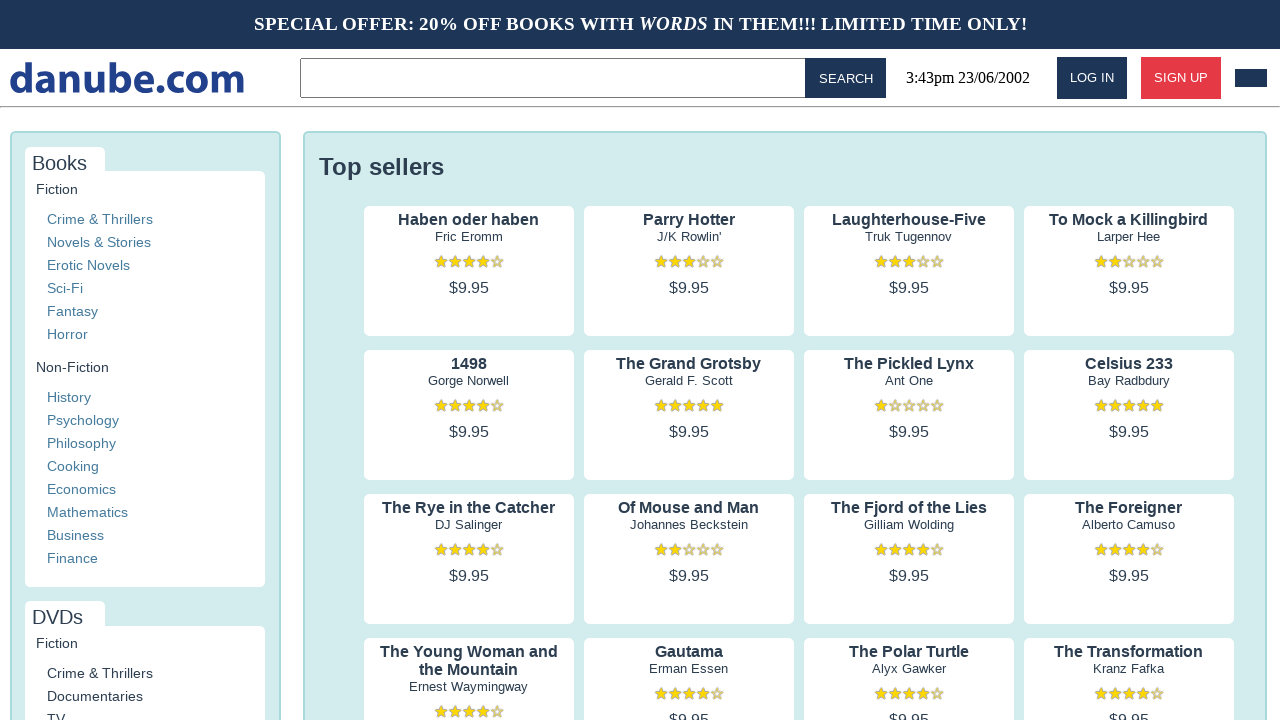

Navigated to cart at (1251, 78) on #cart
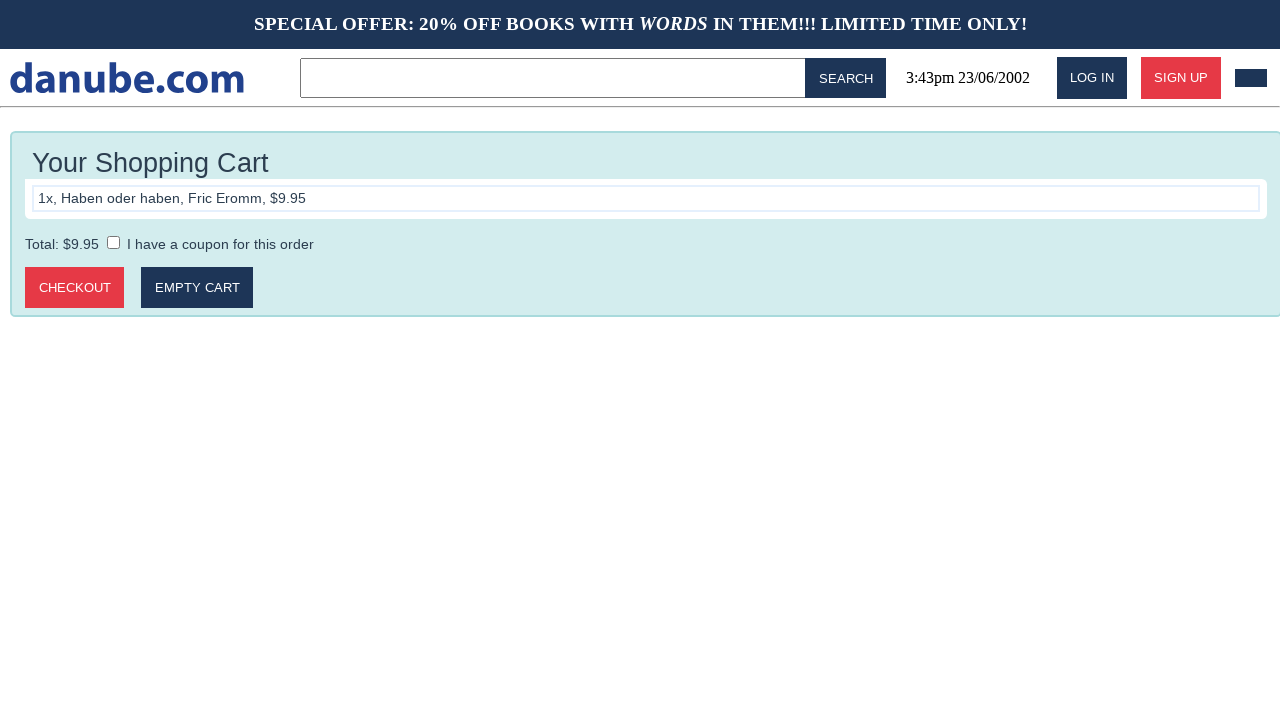

Proceeded to checkout at (75, 288) on .cart > .call-to-action
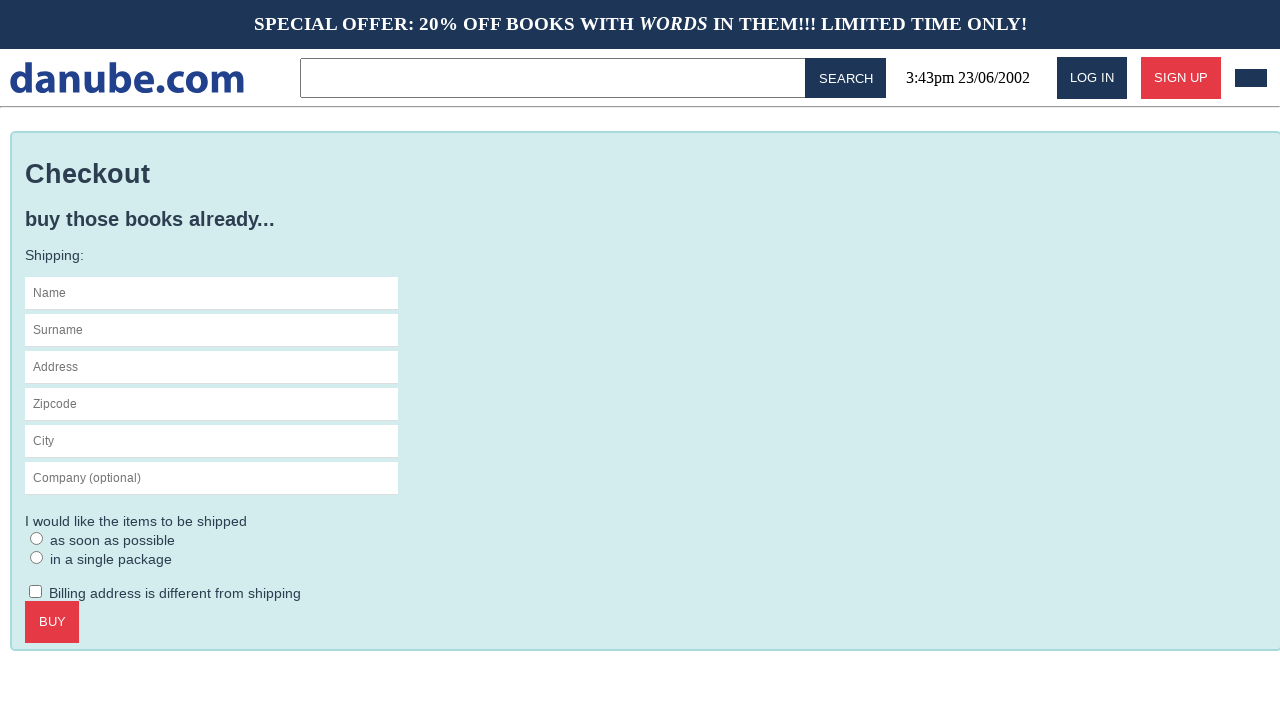

Clicked on name field at (212, 293) on #s-name
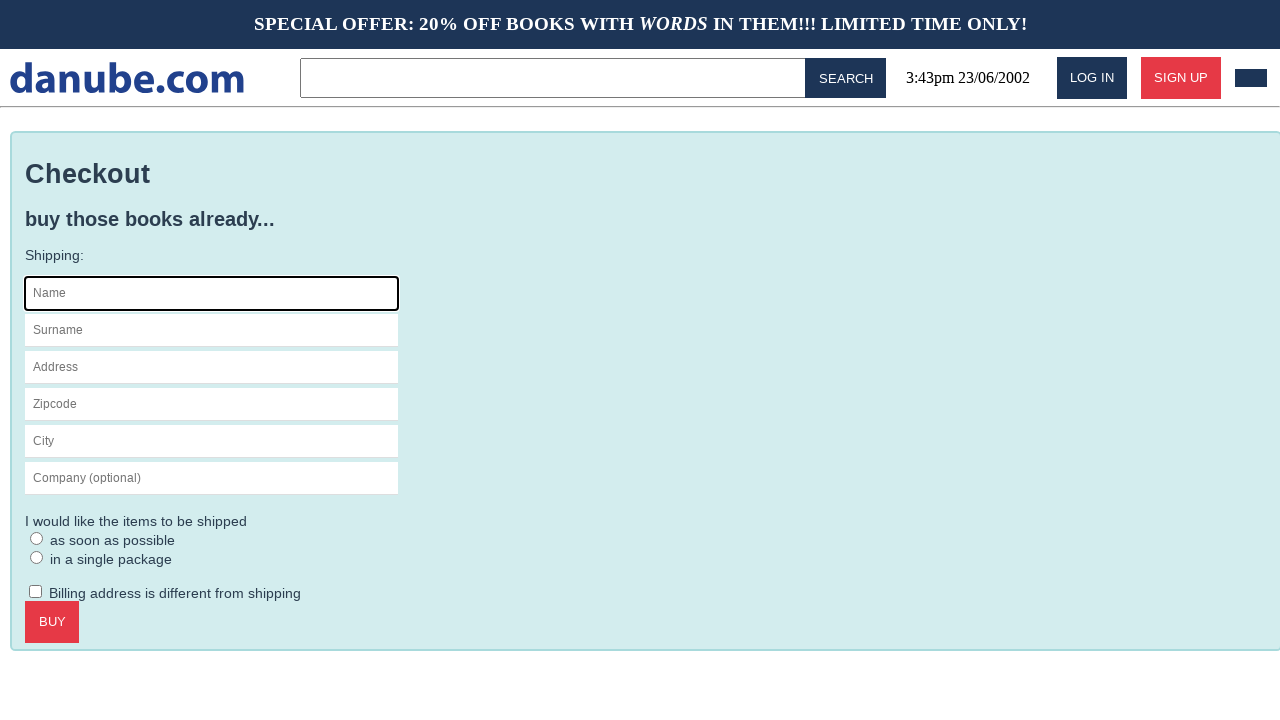

Filled in first name 'Max' on #s-name
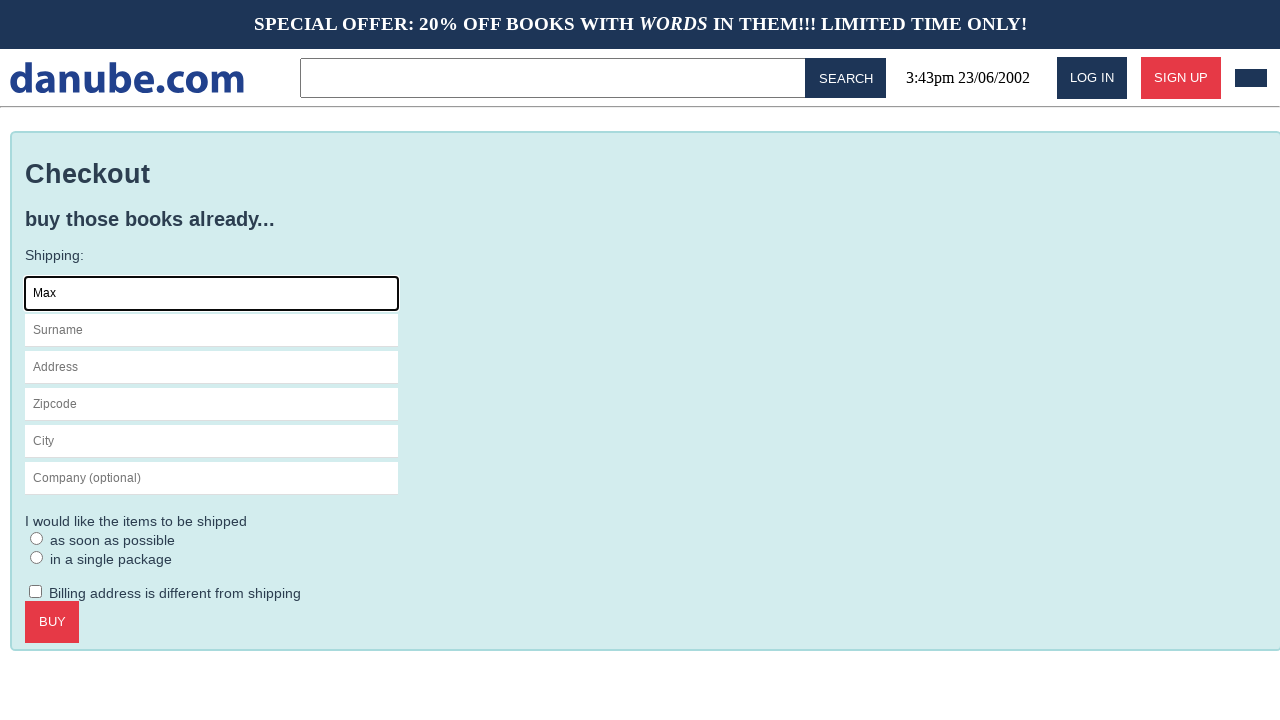

Filled in last name 'Mustermann' on #s-surname
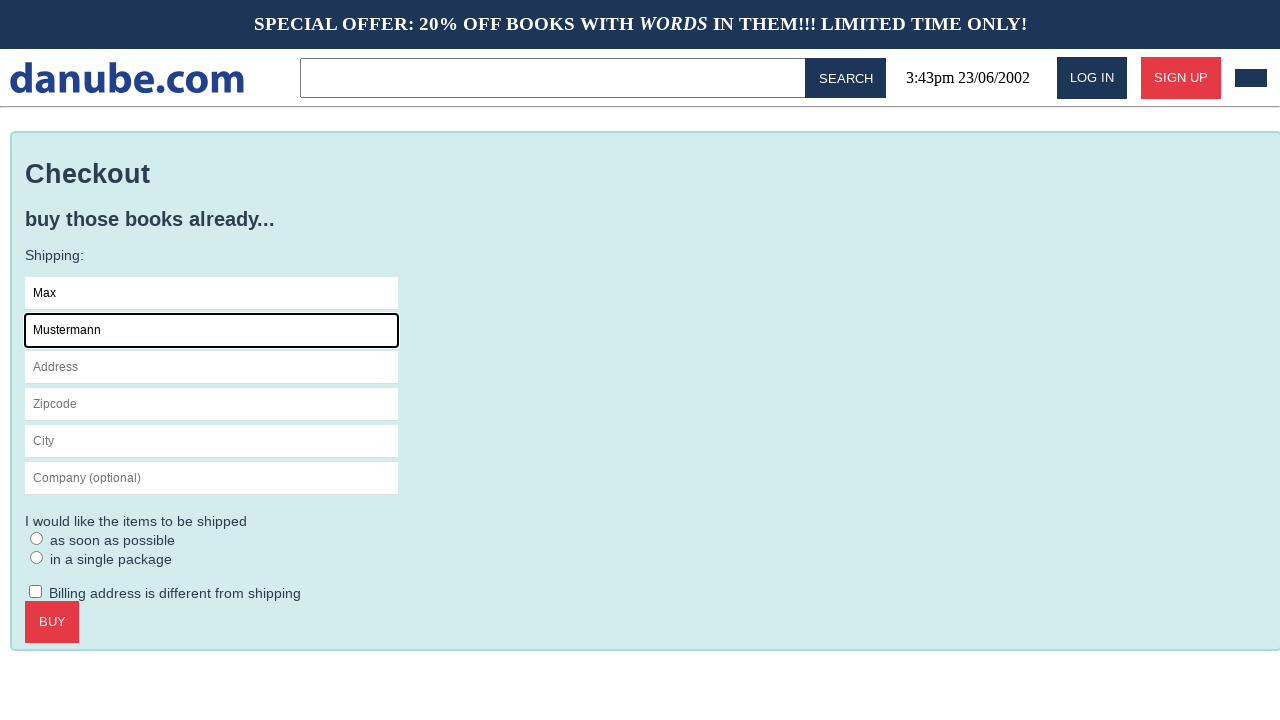

Filled in address 'Charlottenstr. 57' on #s-address
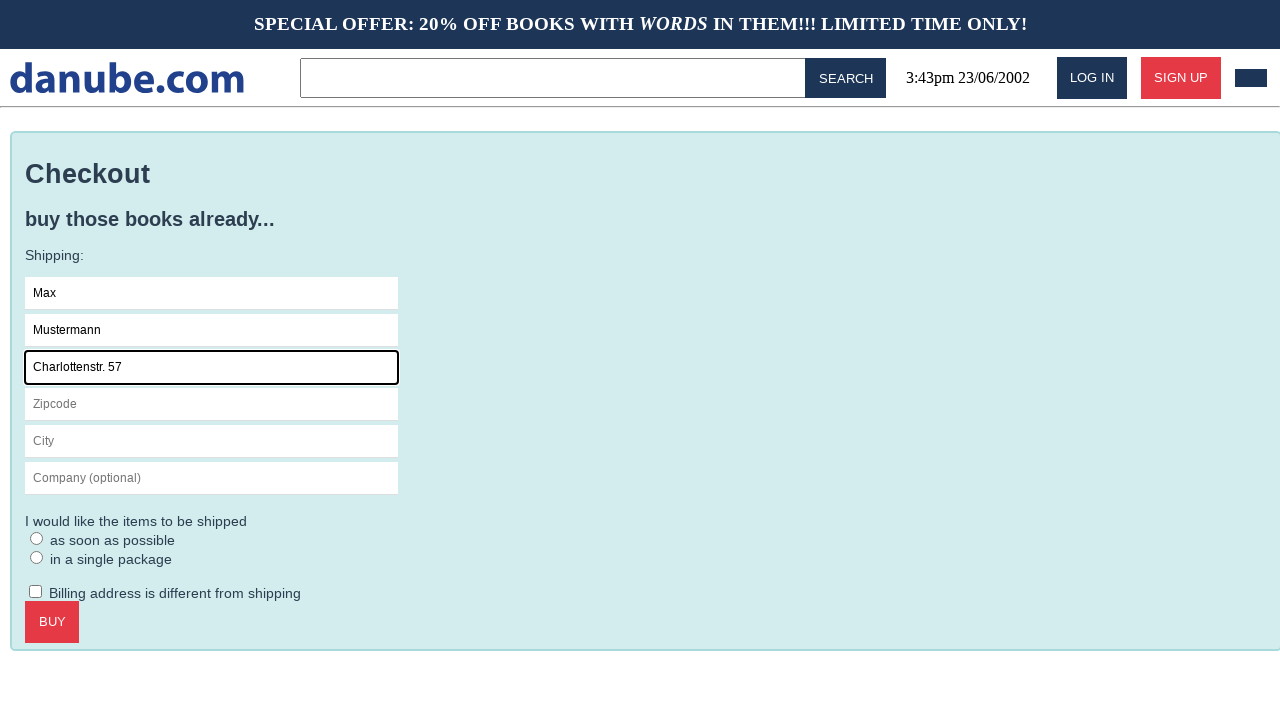

Filled in zip code '10117' on #s-zipcode
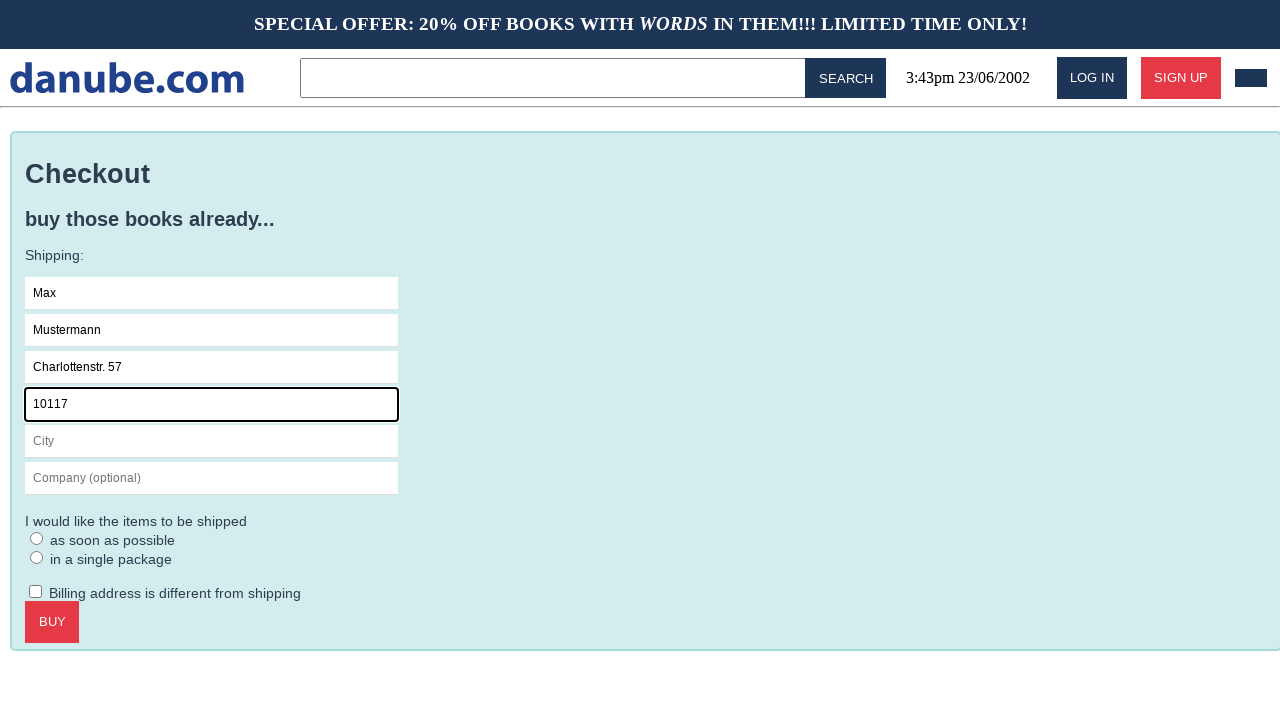

Filled in city 'Berlin' on #s-city
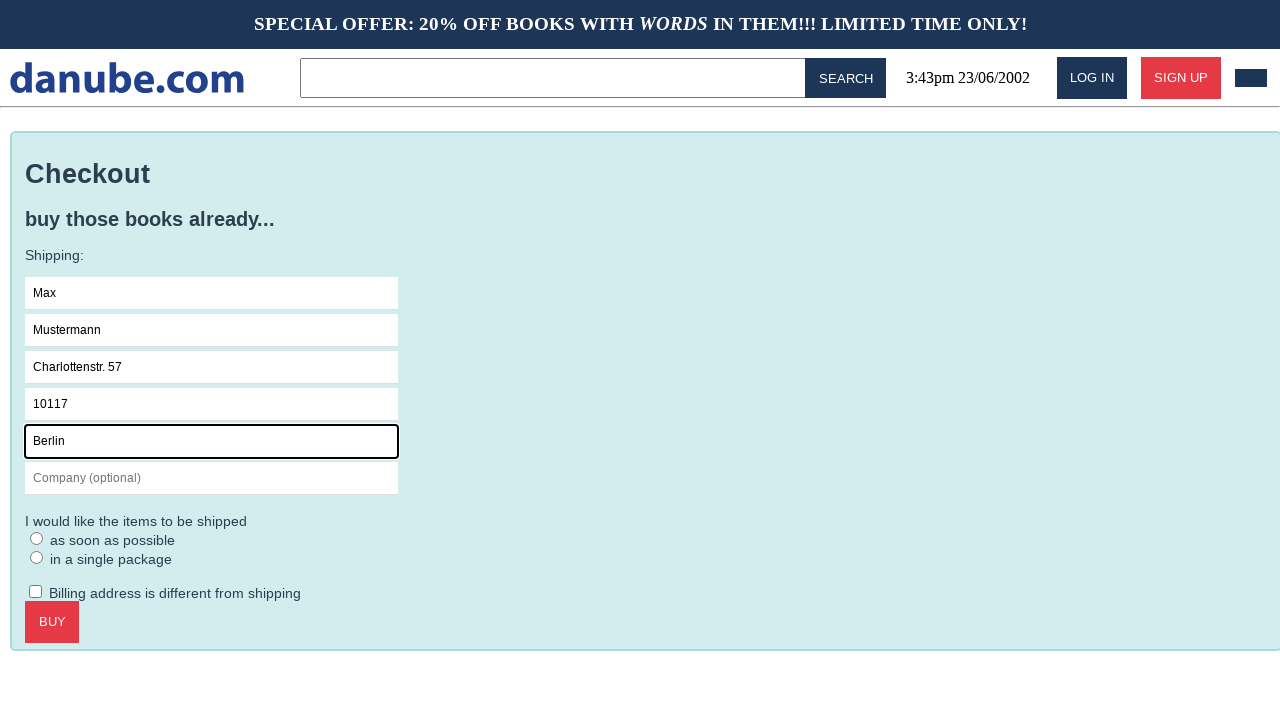

Filled in company 'Firma GmbH' on #s-company
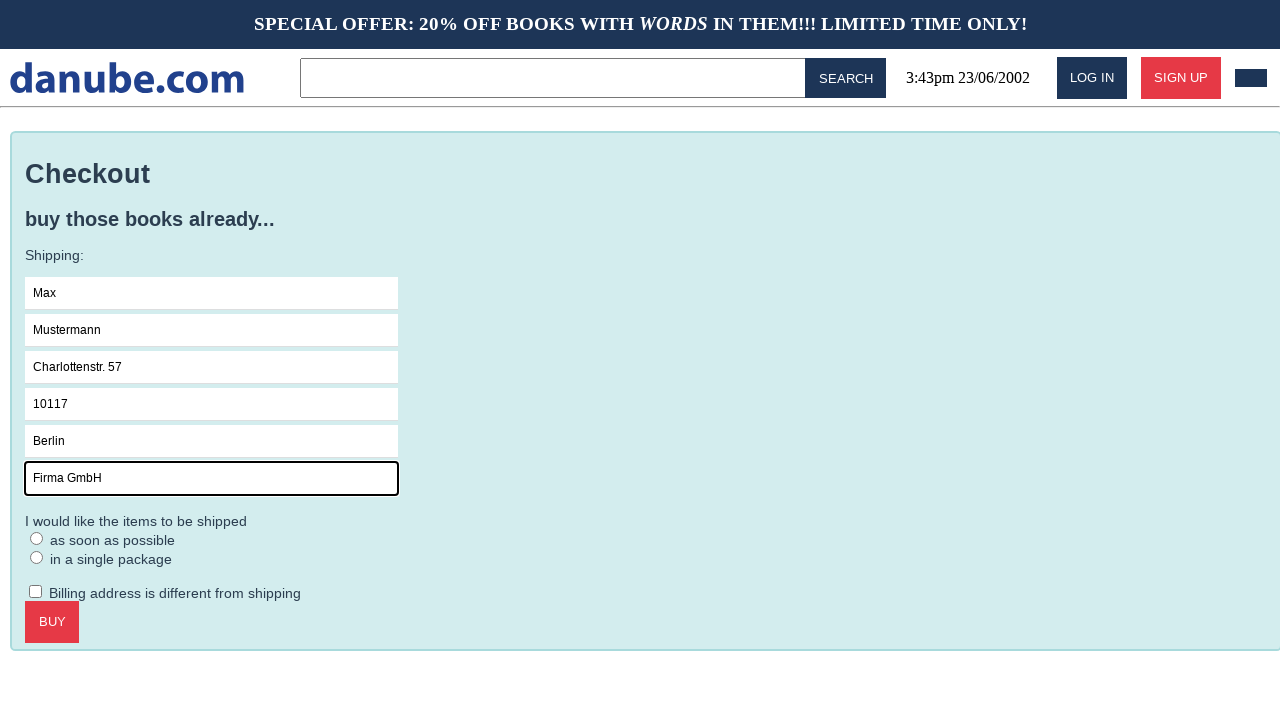

Clicked on checkout form at (646, 439) on .checkout > form
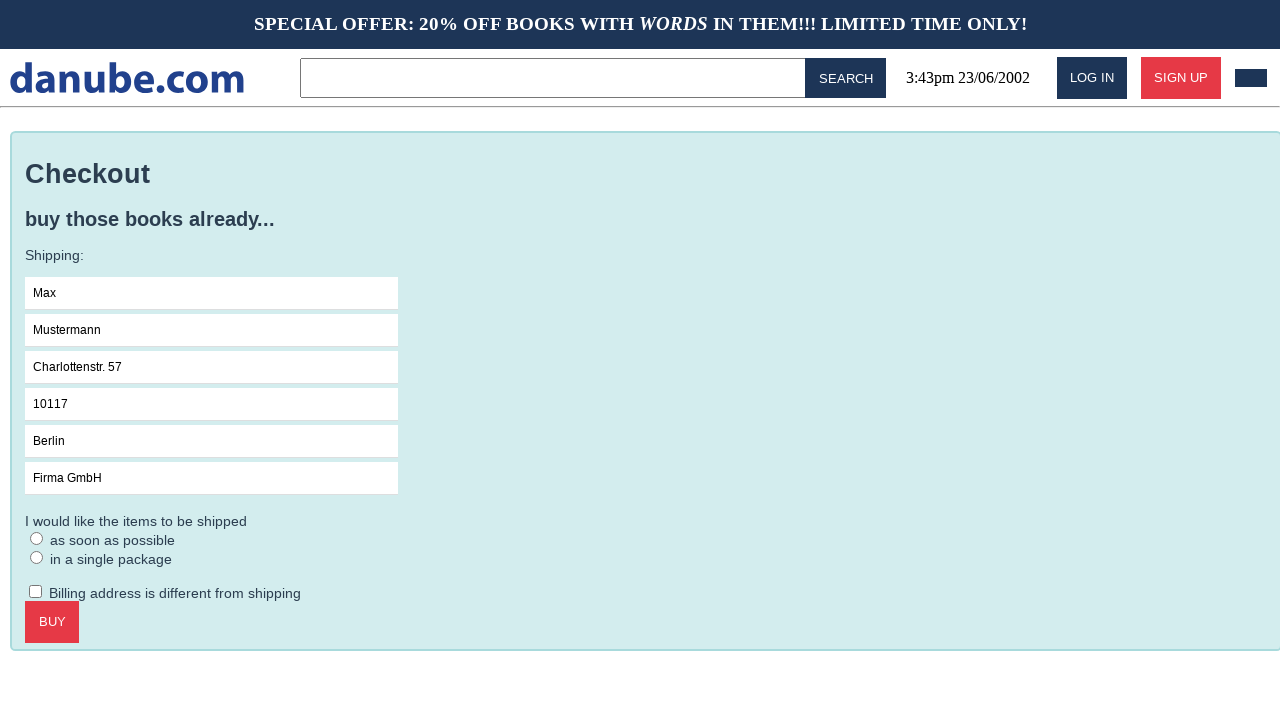

Selected ASAP delivery option at (37, 538) on #asap
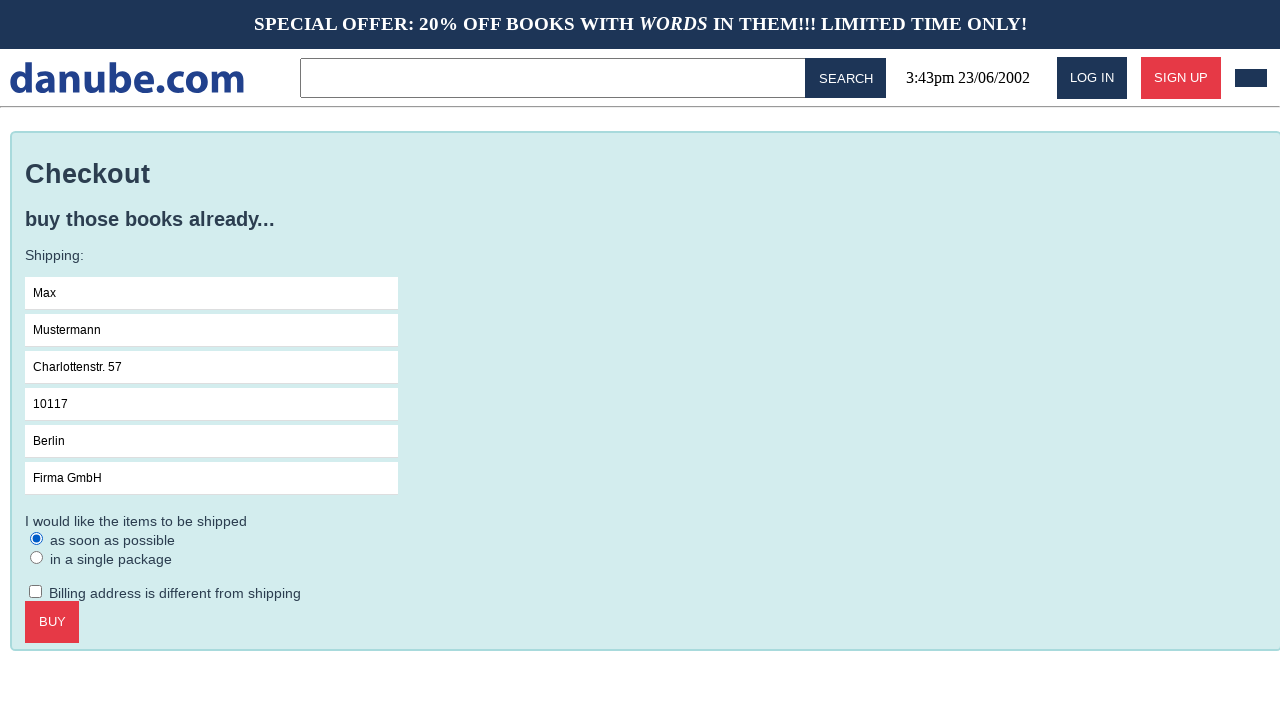

Confirmed checkout at (52, 622) on .checkout > .call-to-action
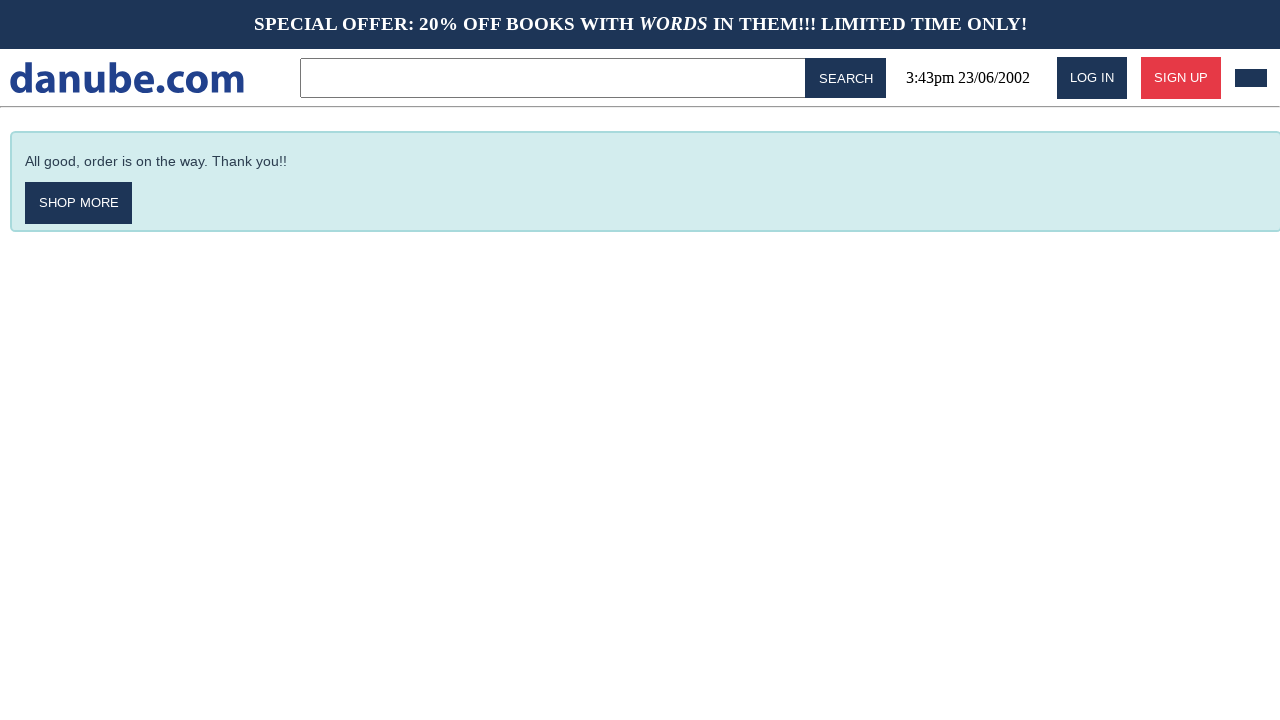

Order confirmation page appeared
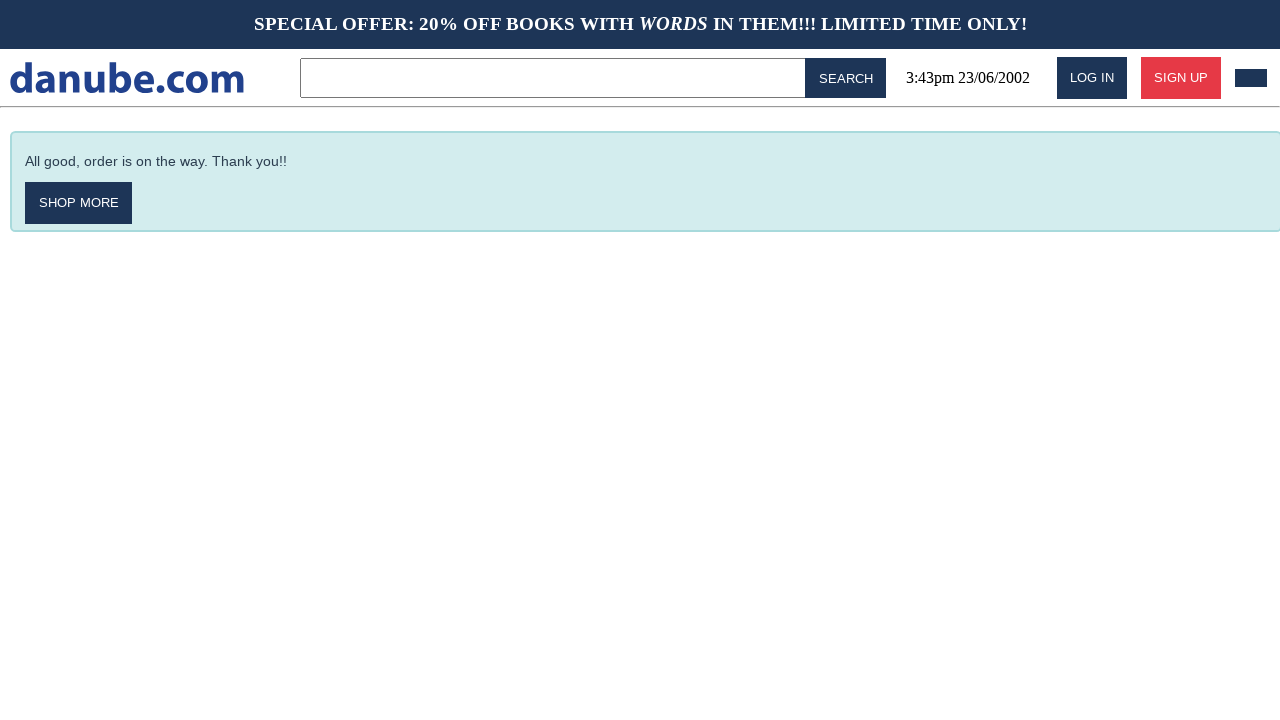

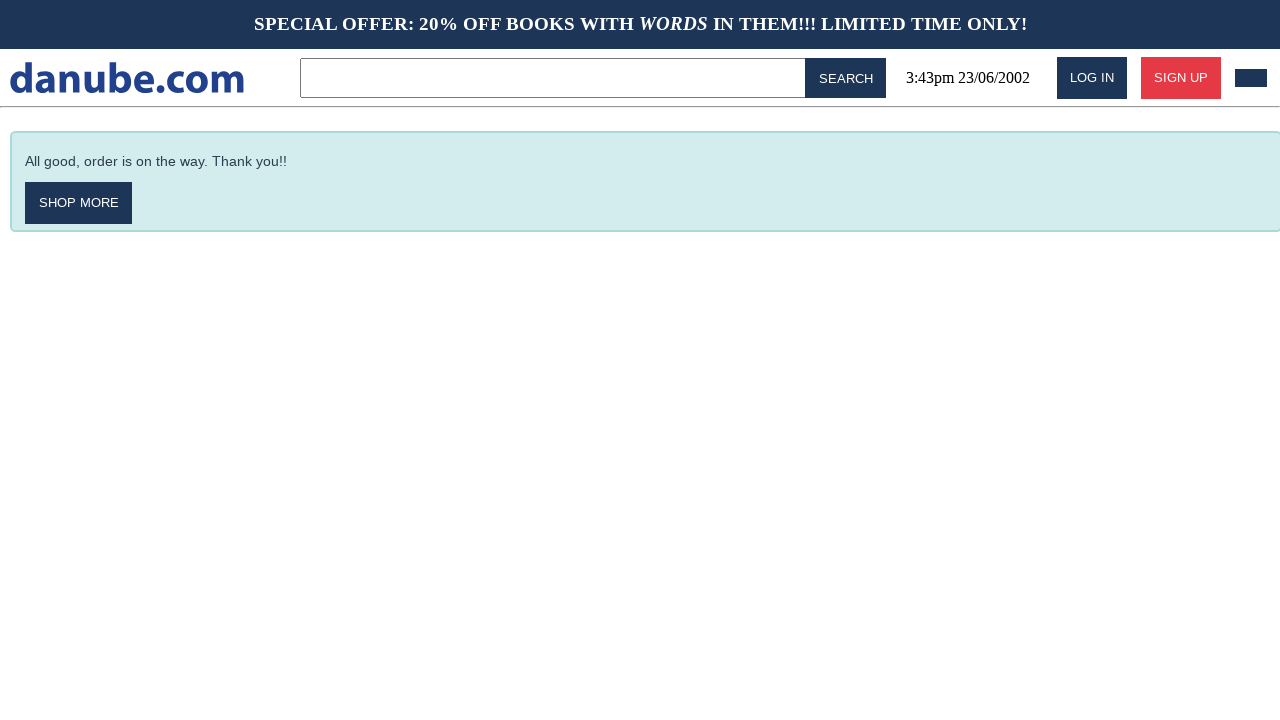